Tests prompt alert by clicking the button, entering text in the prompt, and accepting it

Starting URL: https://v1.training-support.net/selenium/javascript-alerts

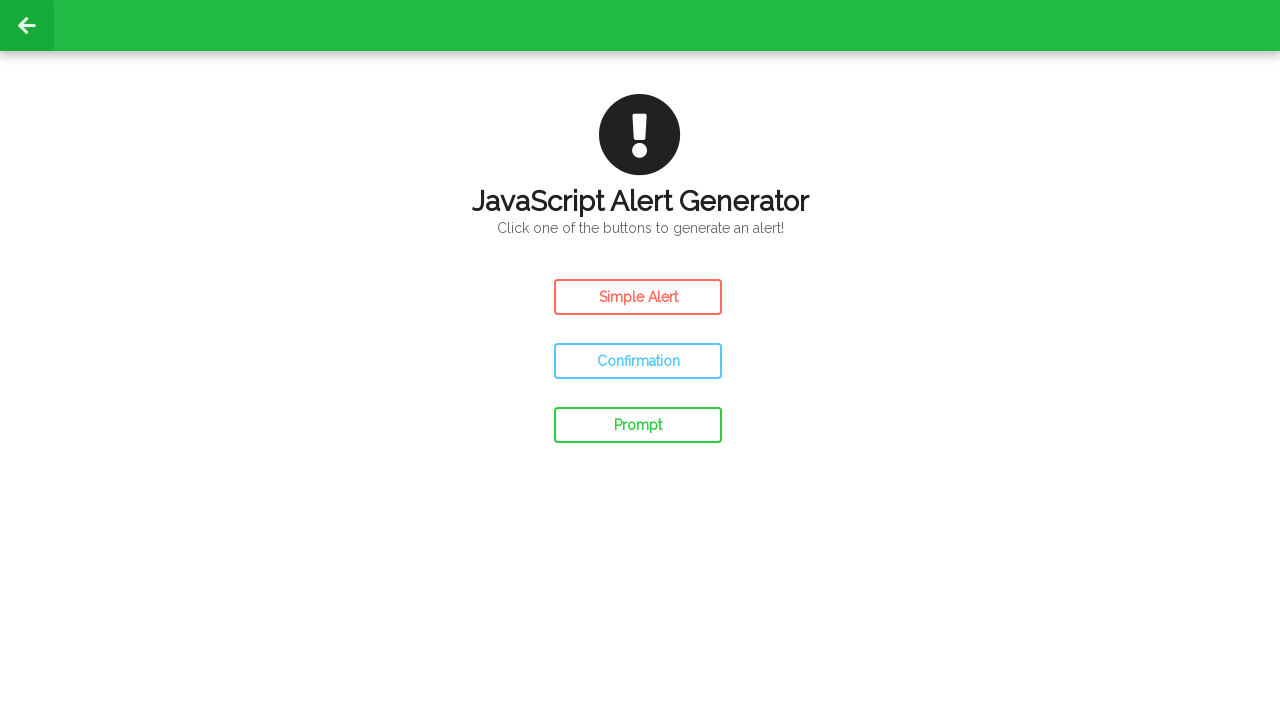

Set up handler for prompt dialog
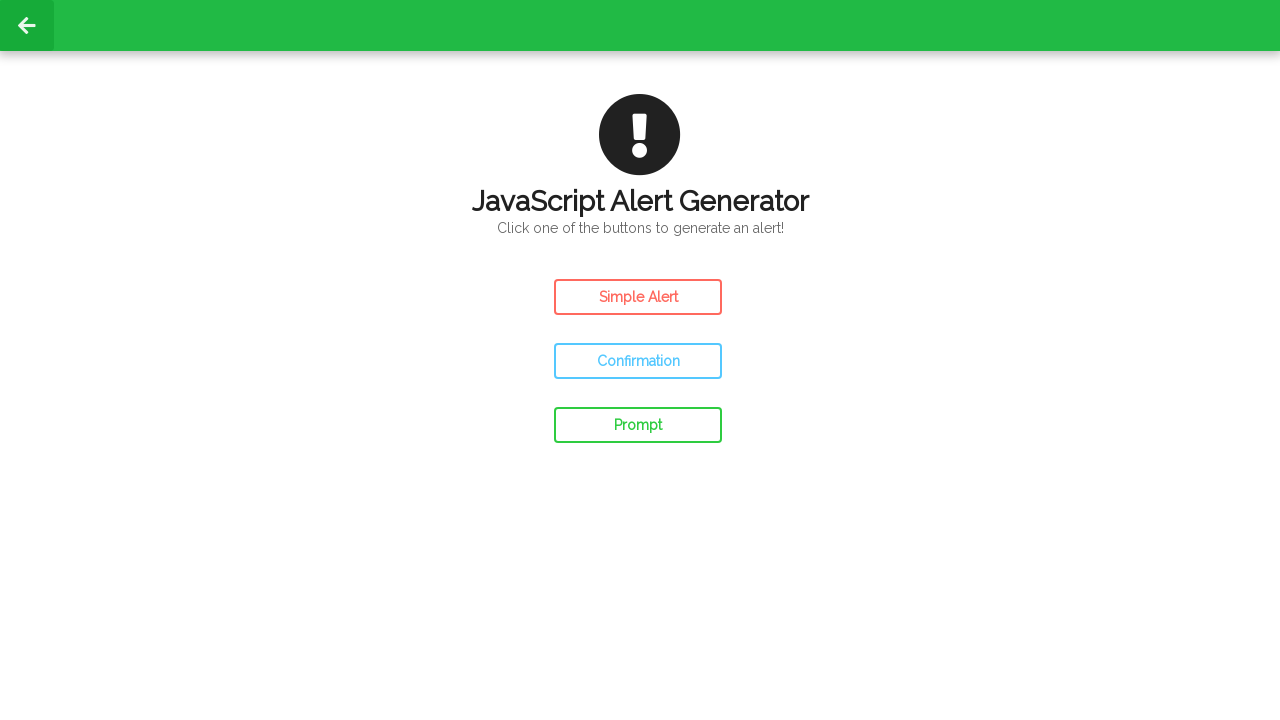

Clicked Prompt button to trigger alert at (638, 425) on xpath=//button[text()='Prompt']
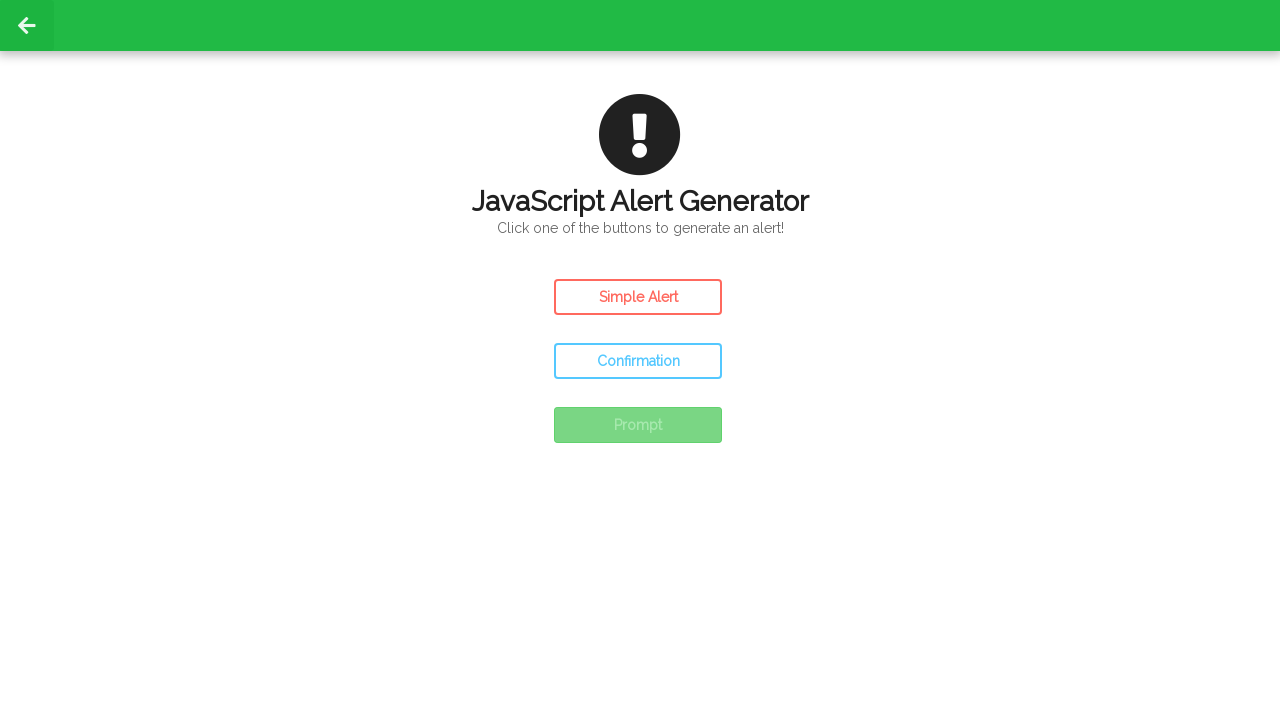

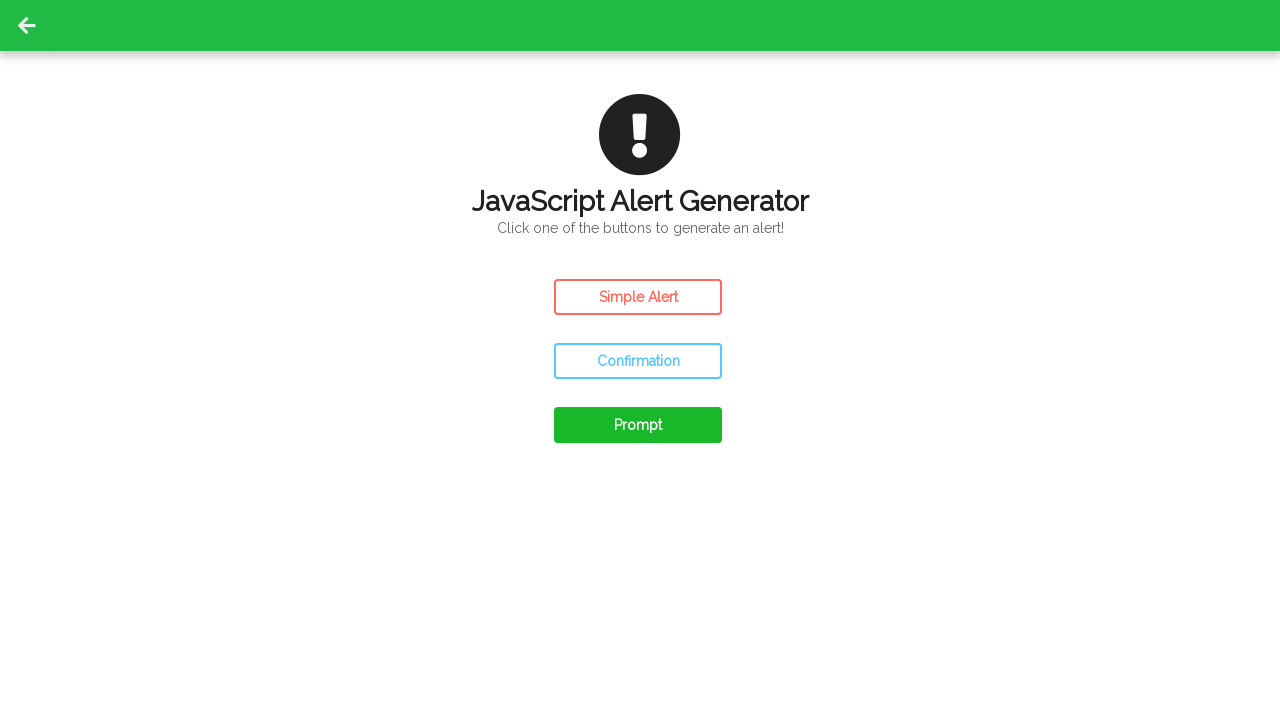